Tests dynamic content loading by clicking a start button and waiting for hidden content to become visible

Starting URL: https://the-internet.herokuapp.com/dynamic_loading/1

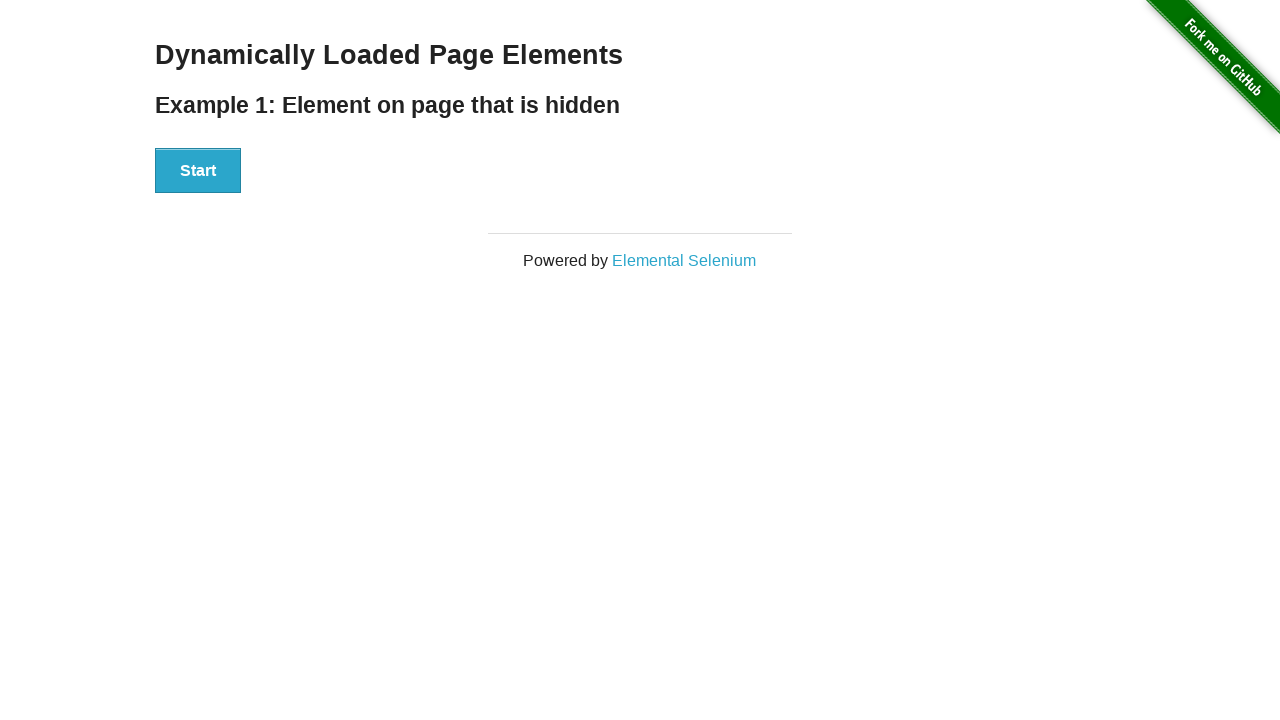

Clicked start button to trigger dynamic content loading at (198, 171) on [id='start'] button
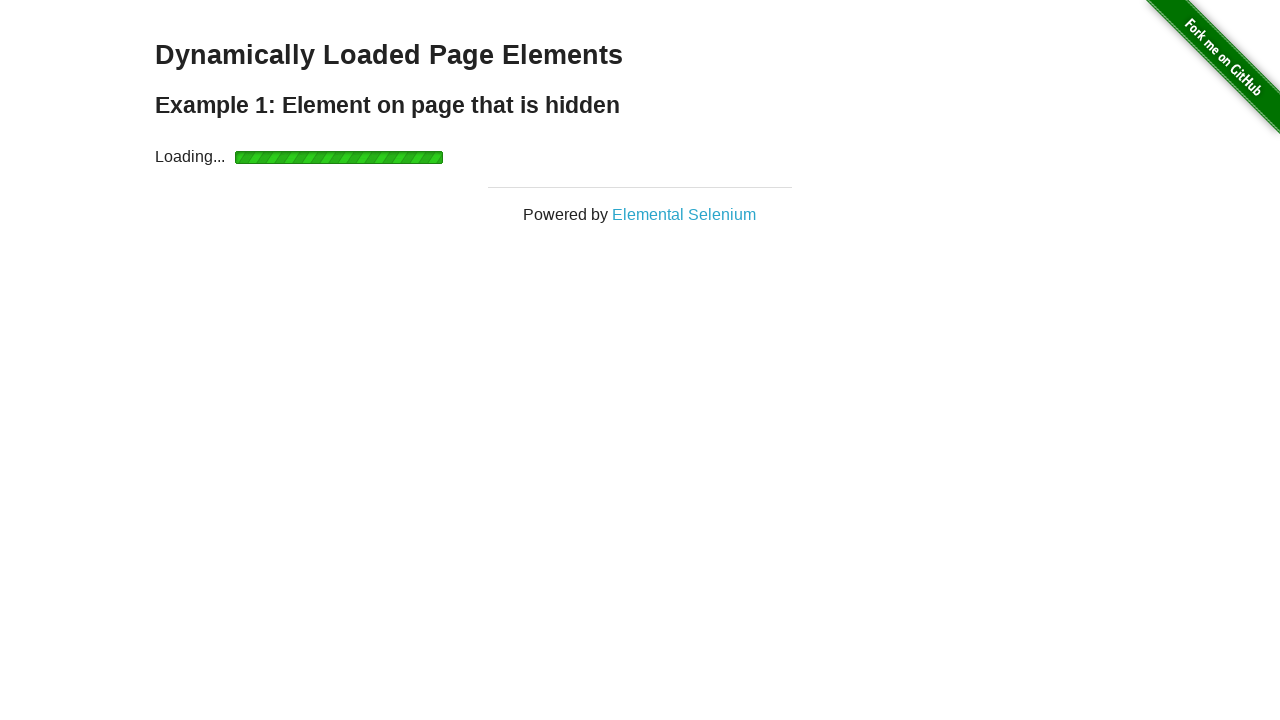

Waited for dynamically loaded content to become visible
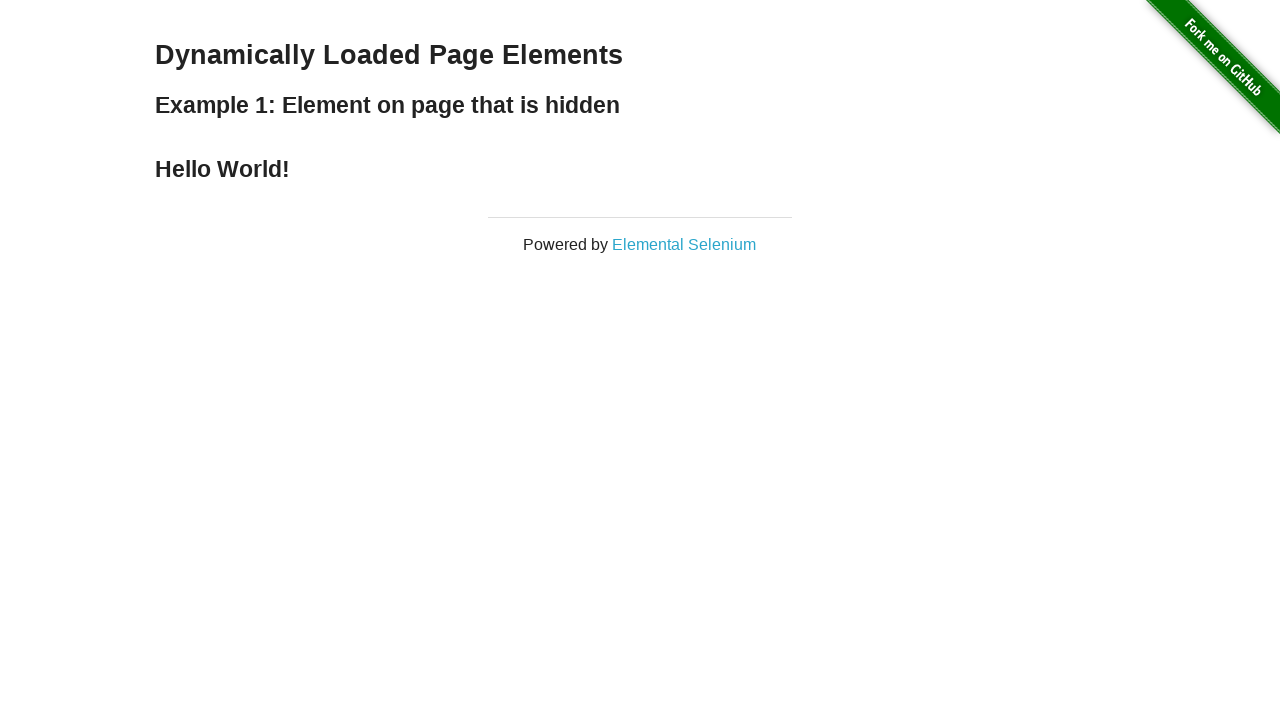

Located finish element
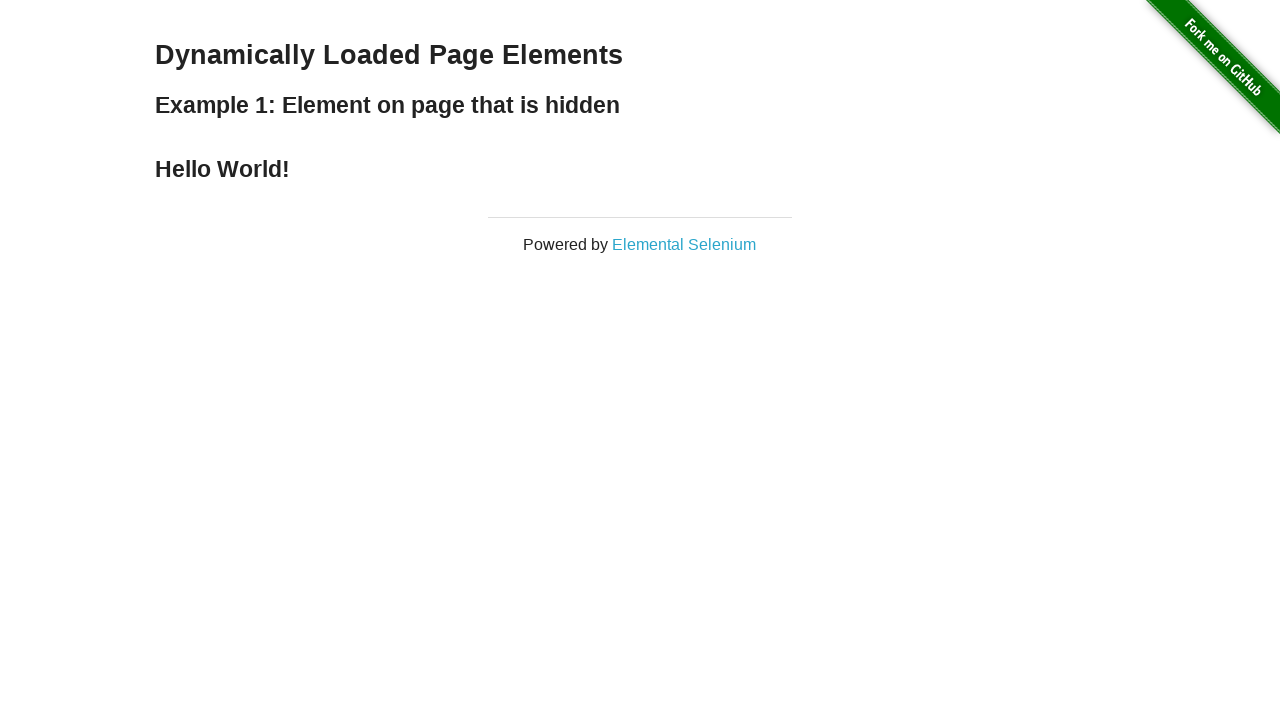

Verified finish element is visible
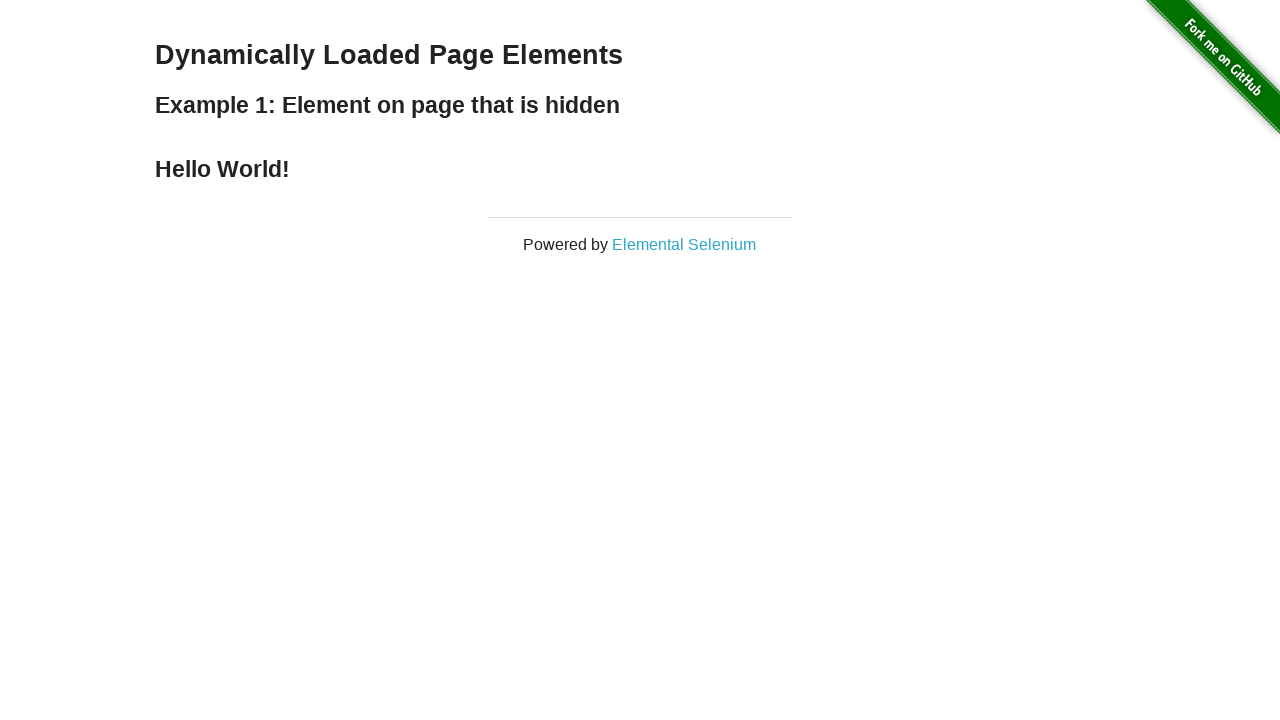

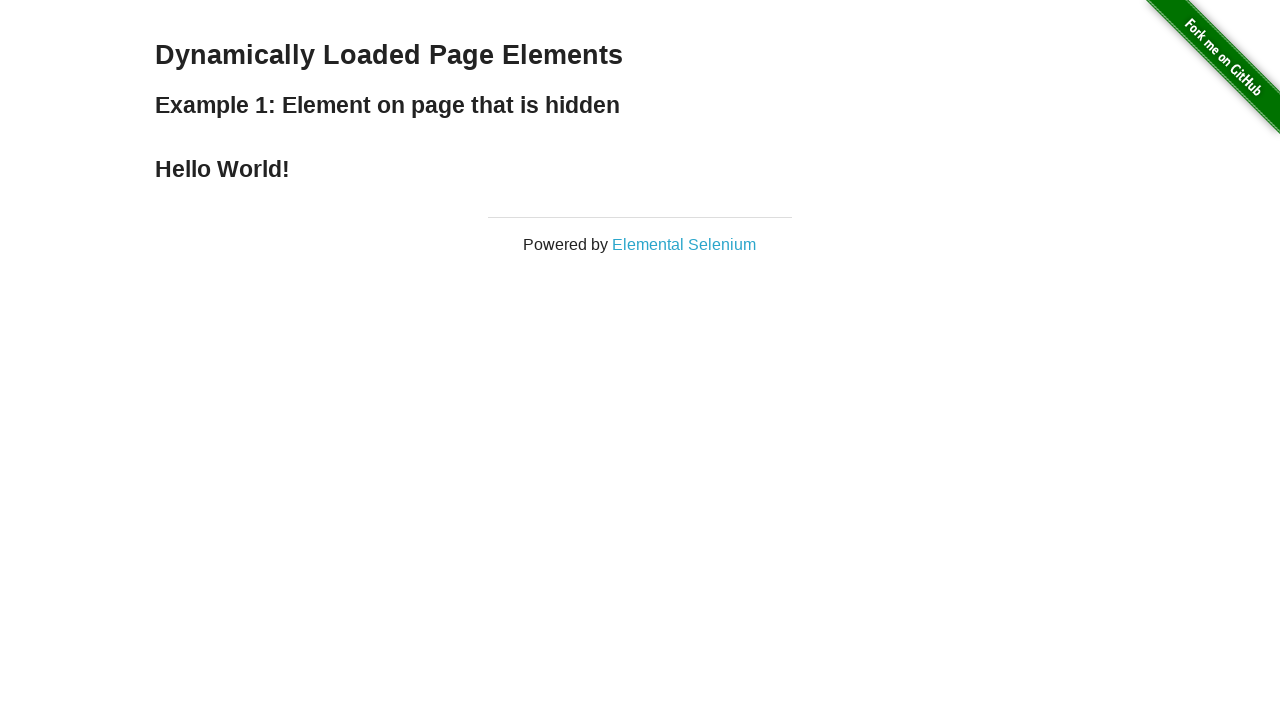